Tests JavaScript alert/confirm box handling by clicking a confirm button and accepting/dismissing the resulting dialogs

Starting URL: https://demoqa.com/alerts

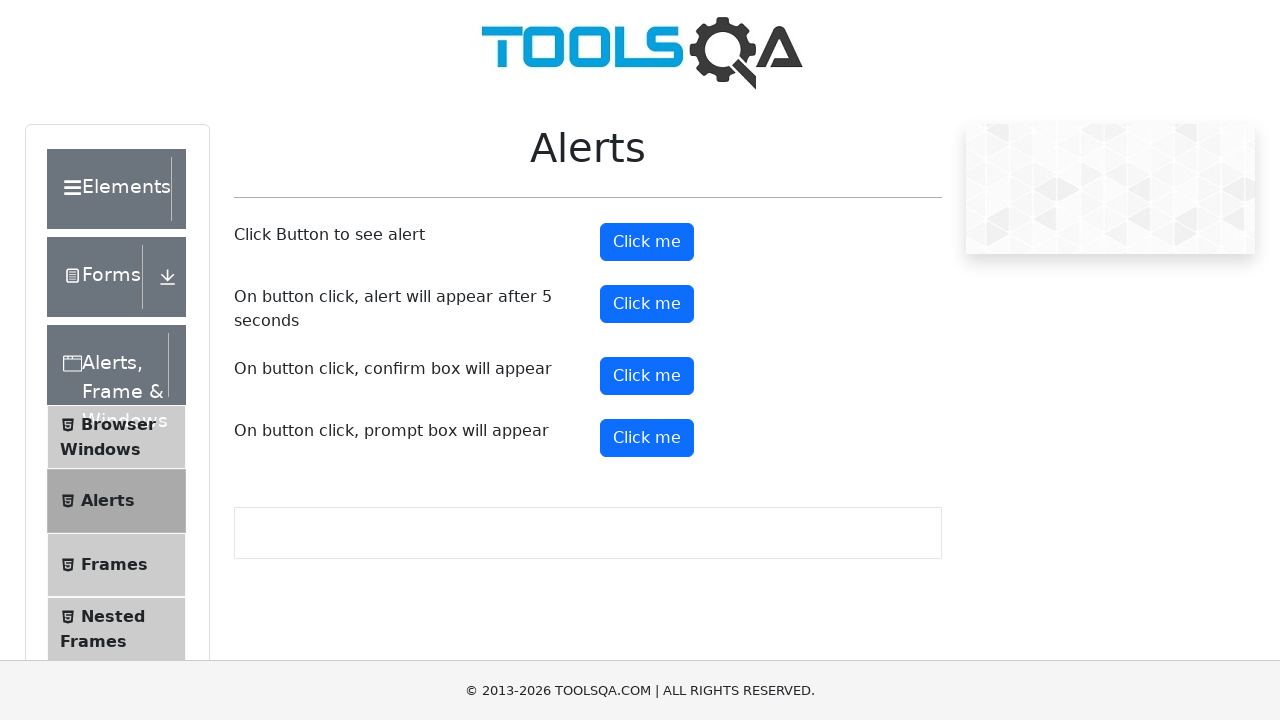

Set up dialog handler to accept the first confirm dialog
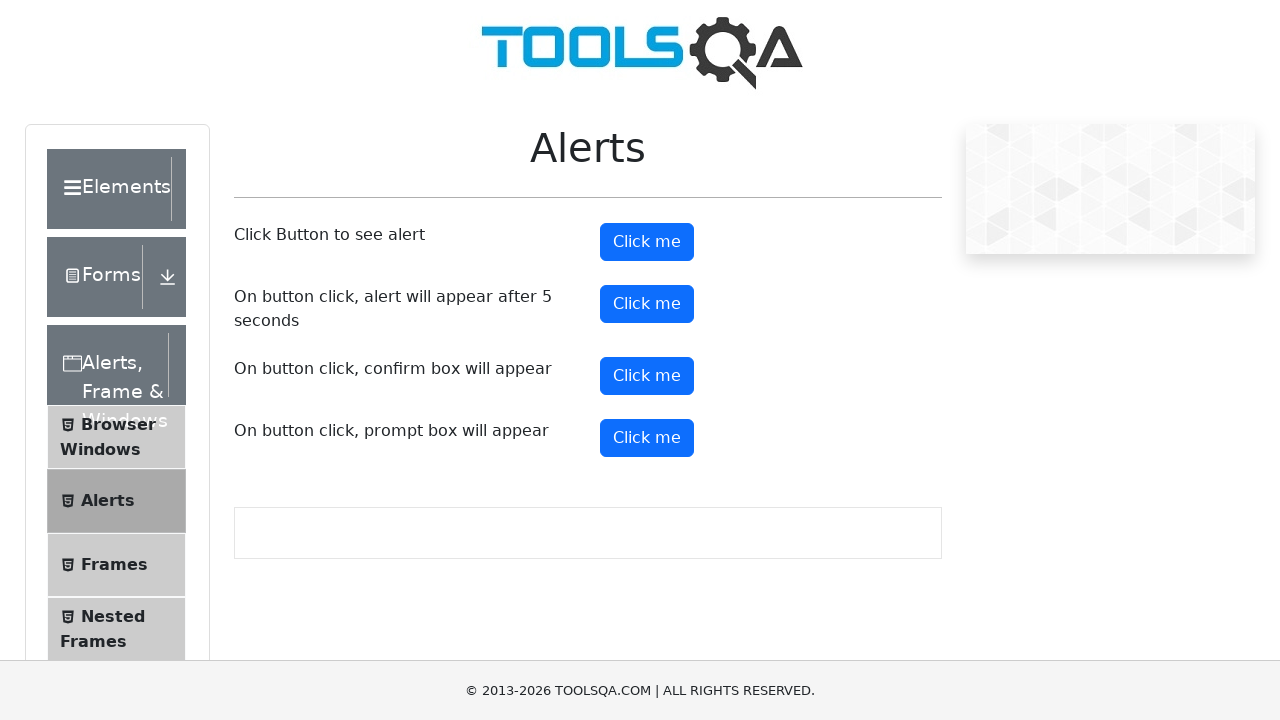

Clicked confirm button to trigger the first confirm dialog at (647, 376) on button#confirmButton
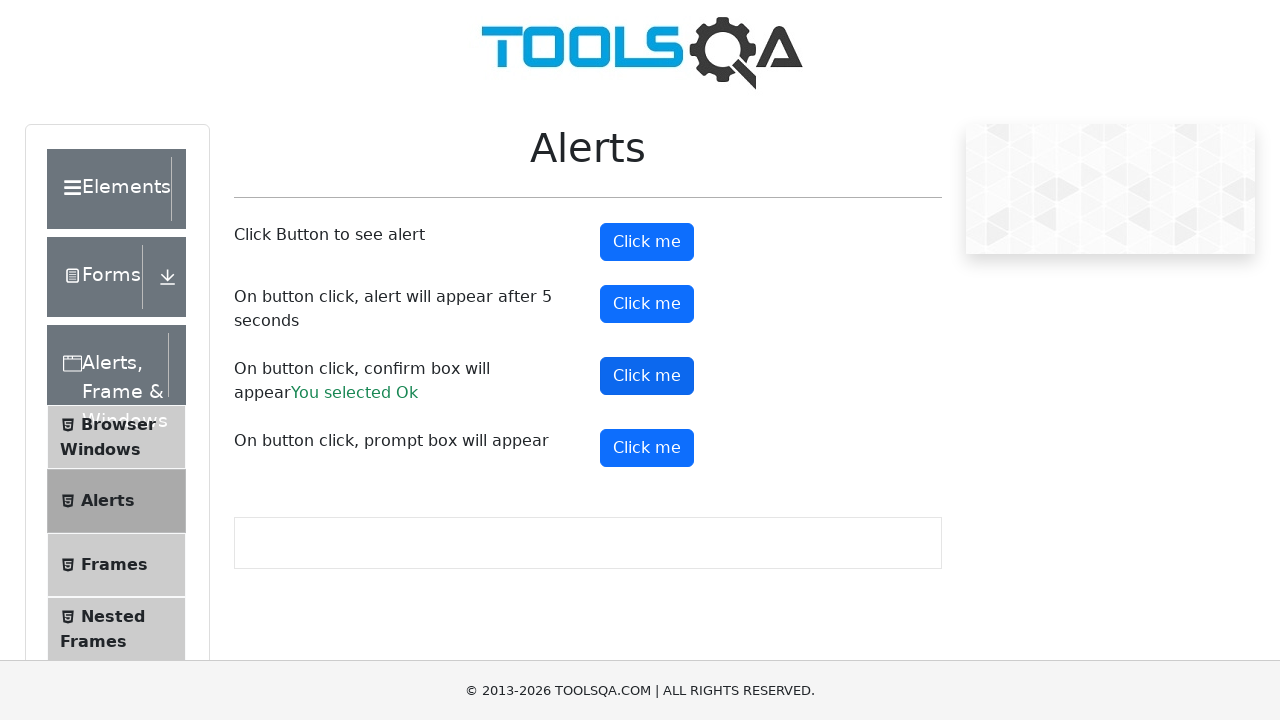

Waited for first dialog to be handled
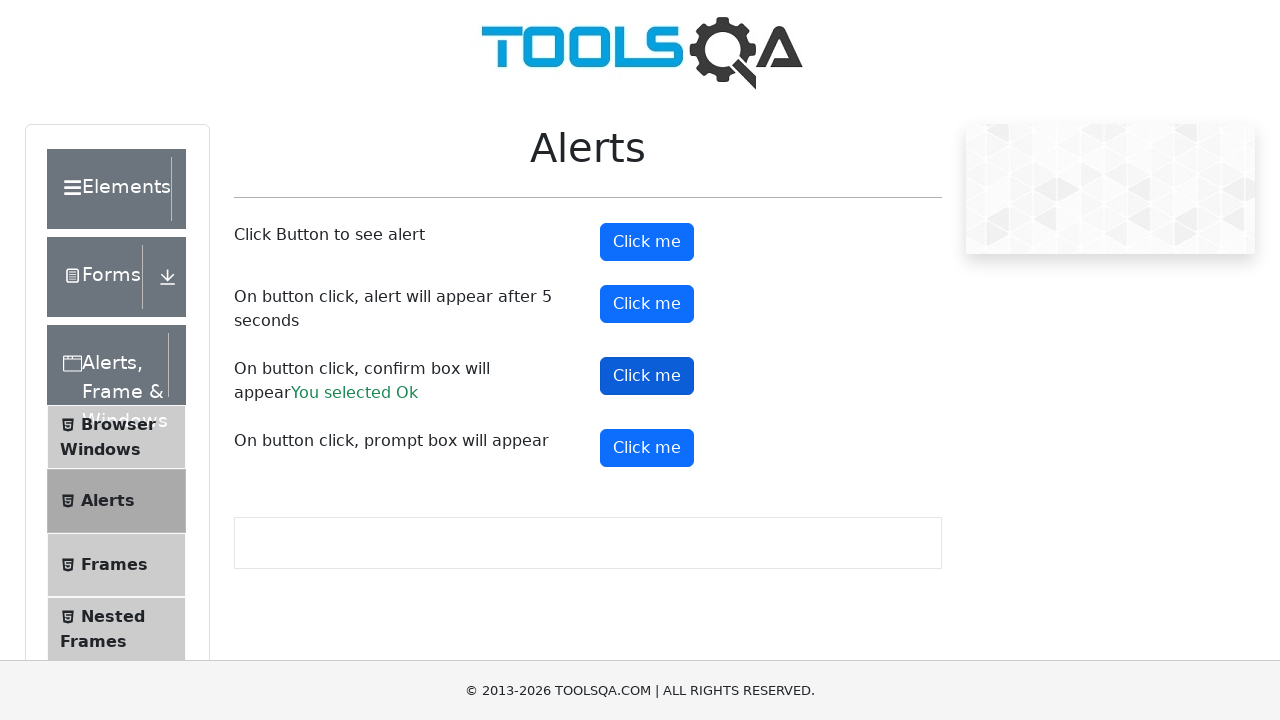

Set up dialog handler to dismiss the second confirm dialog
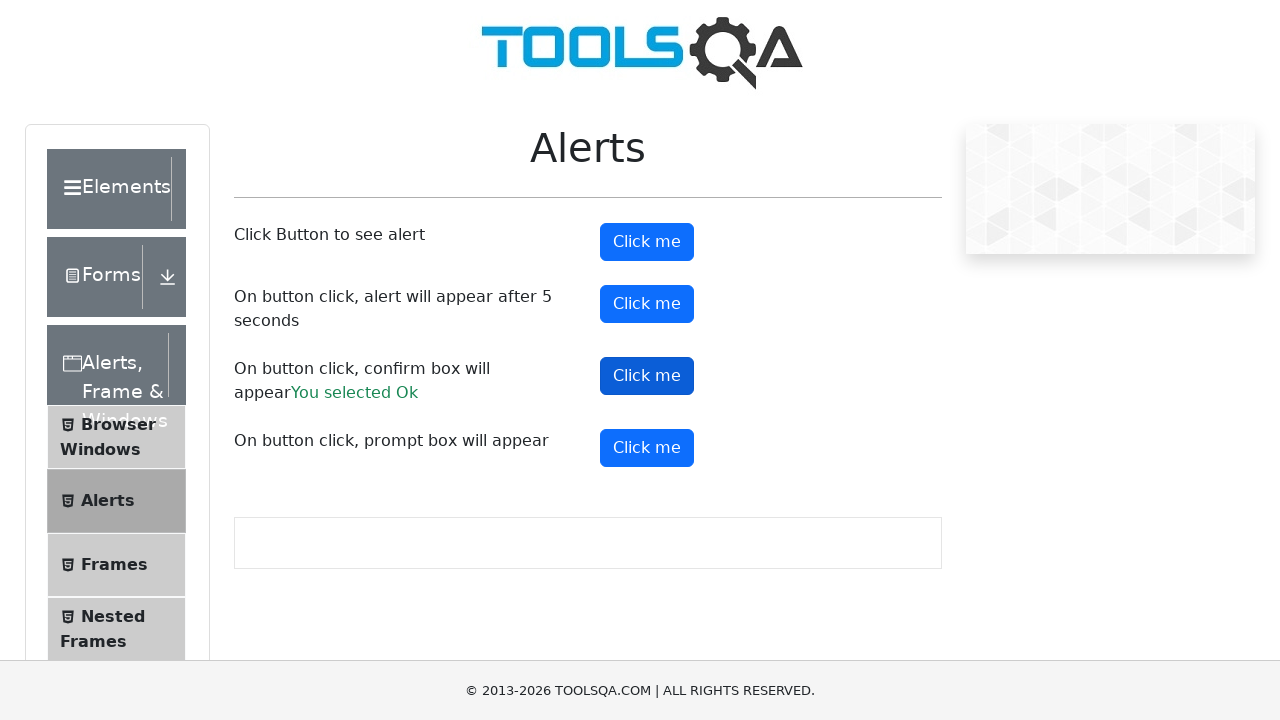

Clicked confirm button again to trigger the second confirm dialog at (647, 376) on button#confirmButton
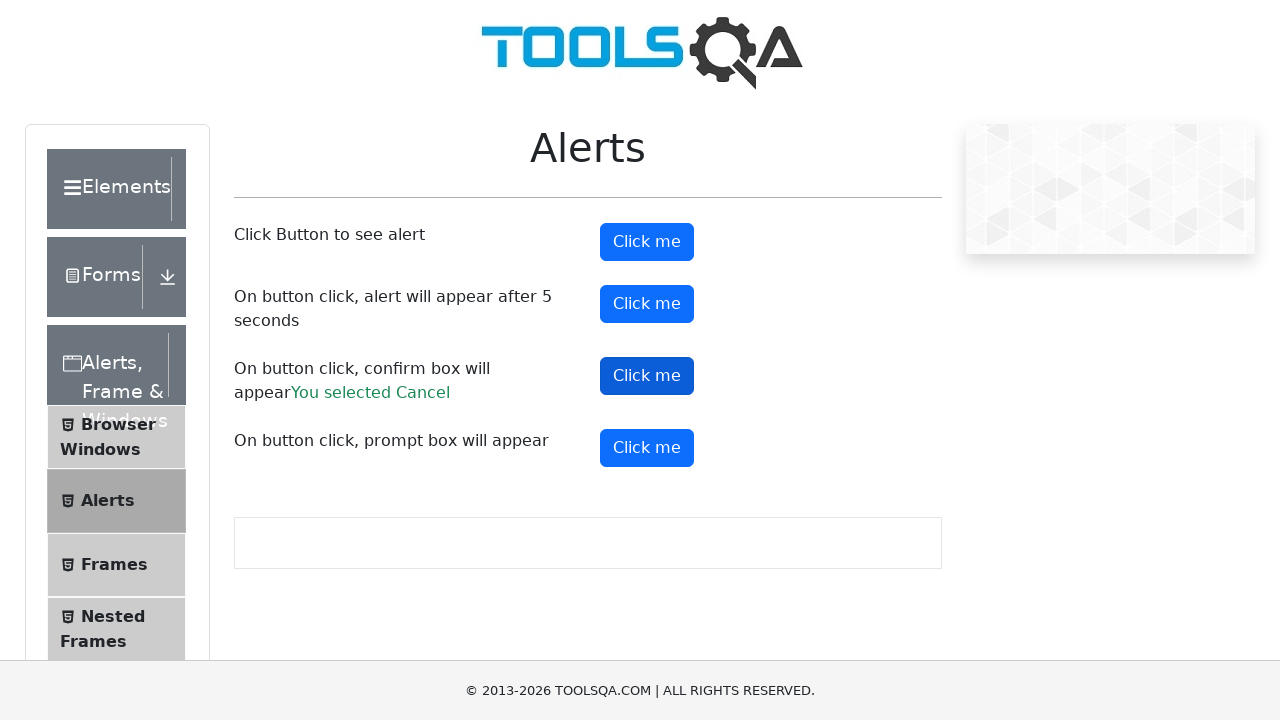

Waited for second dialog to be handled
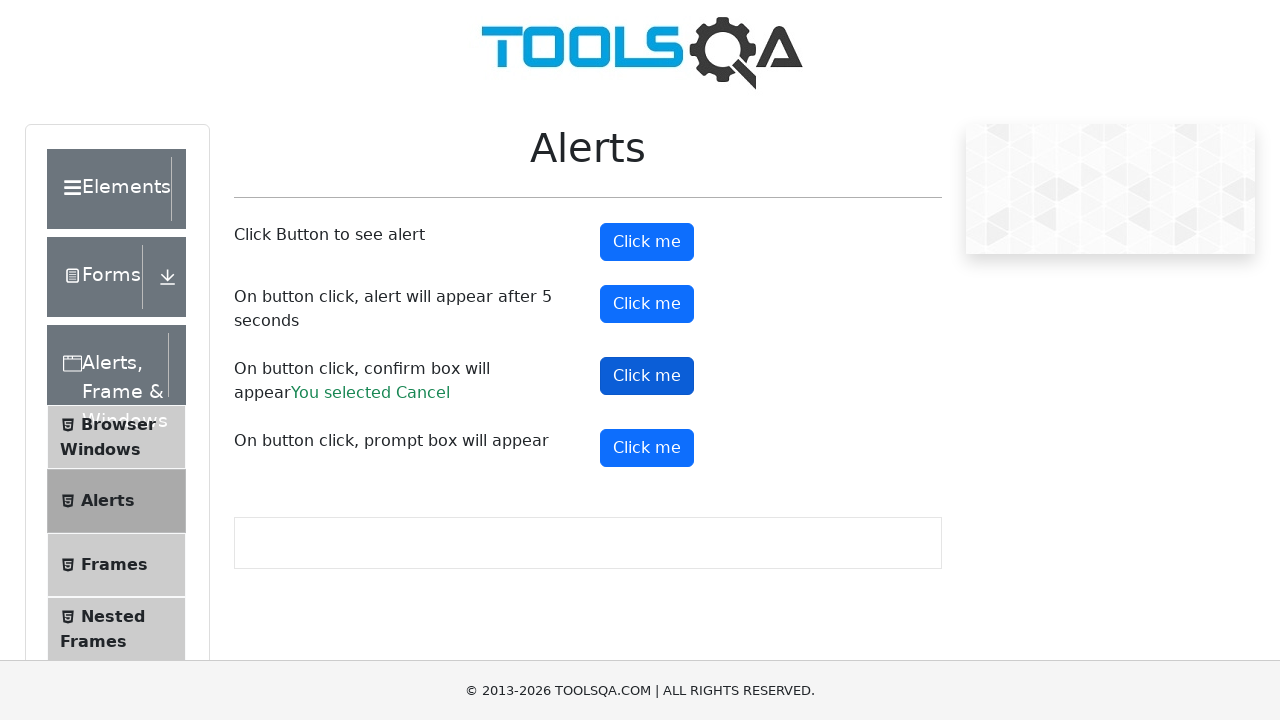

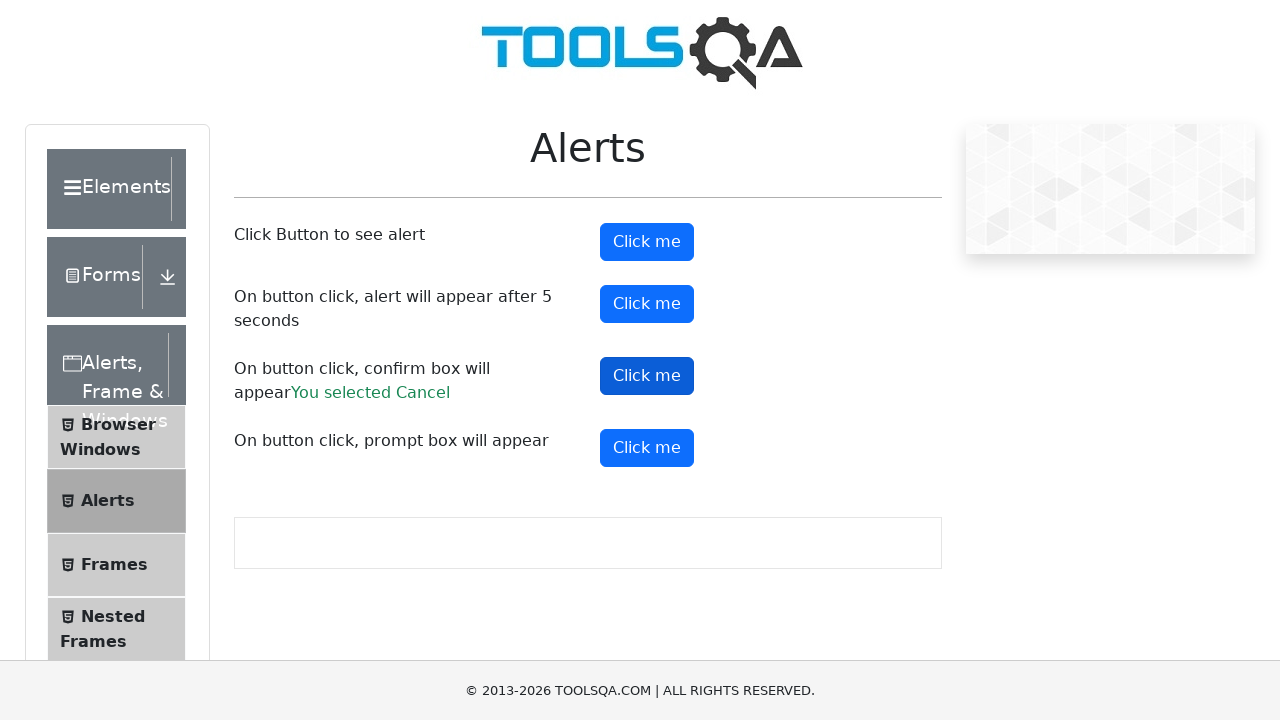